Tests adding a product with a specific quantity (3) to the cart and verifying the product name and price appear in the cart.

Starting URL: https://rahulshettyacademy.com/seleniumPractise/#/cart

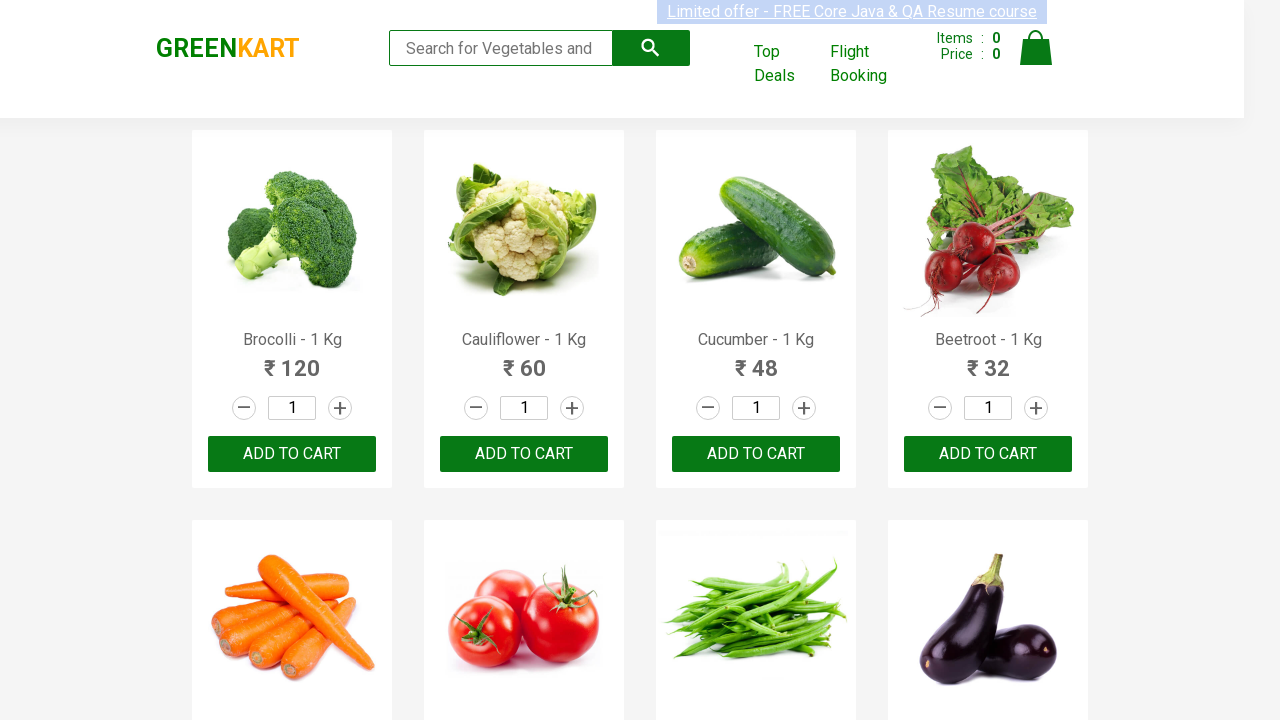

Set product quantity to 3 for product 20 on .product:nth-child(20) .stepper-input input.quantity
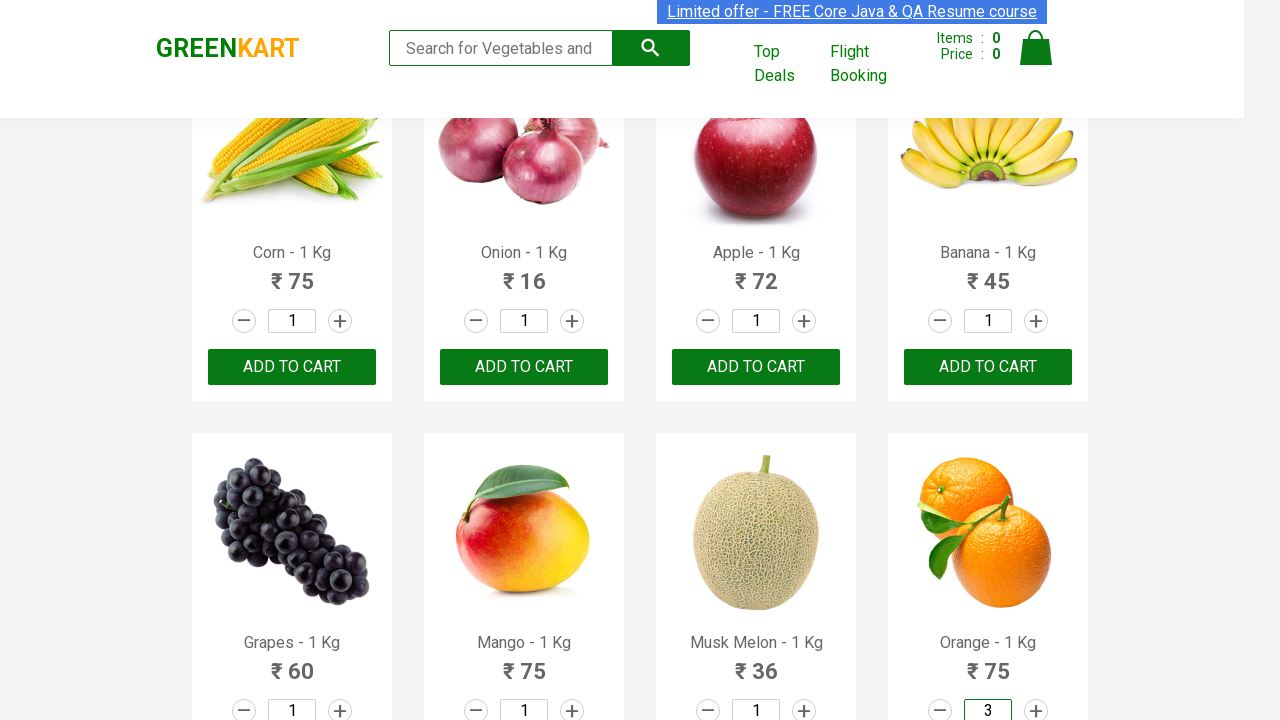

Clicked add to cart button for product 20 at (988, 360) on .product:nth-child(20) .product-action button
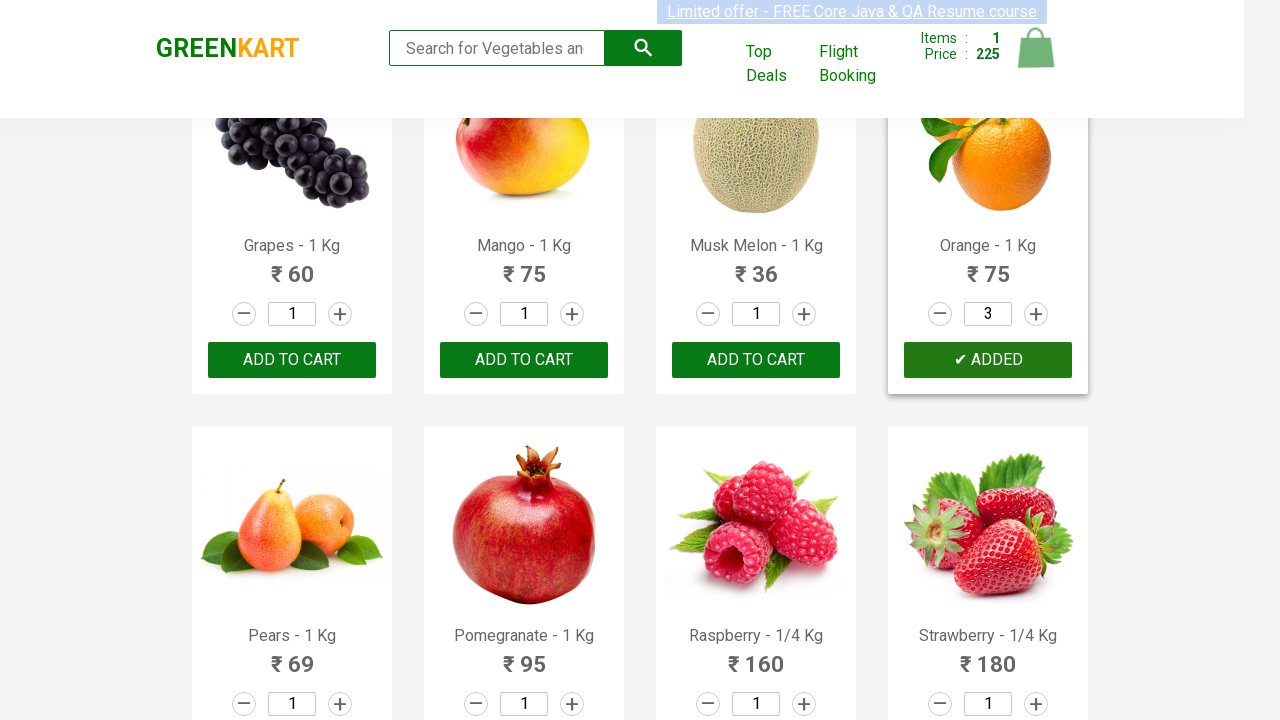

Clicked cart icon to view cart at (1036, 59) on .cart-icon
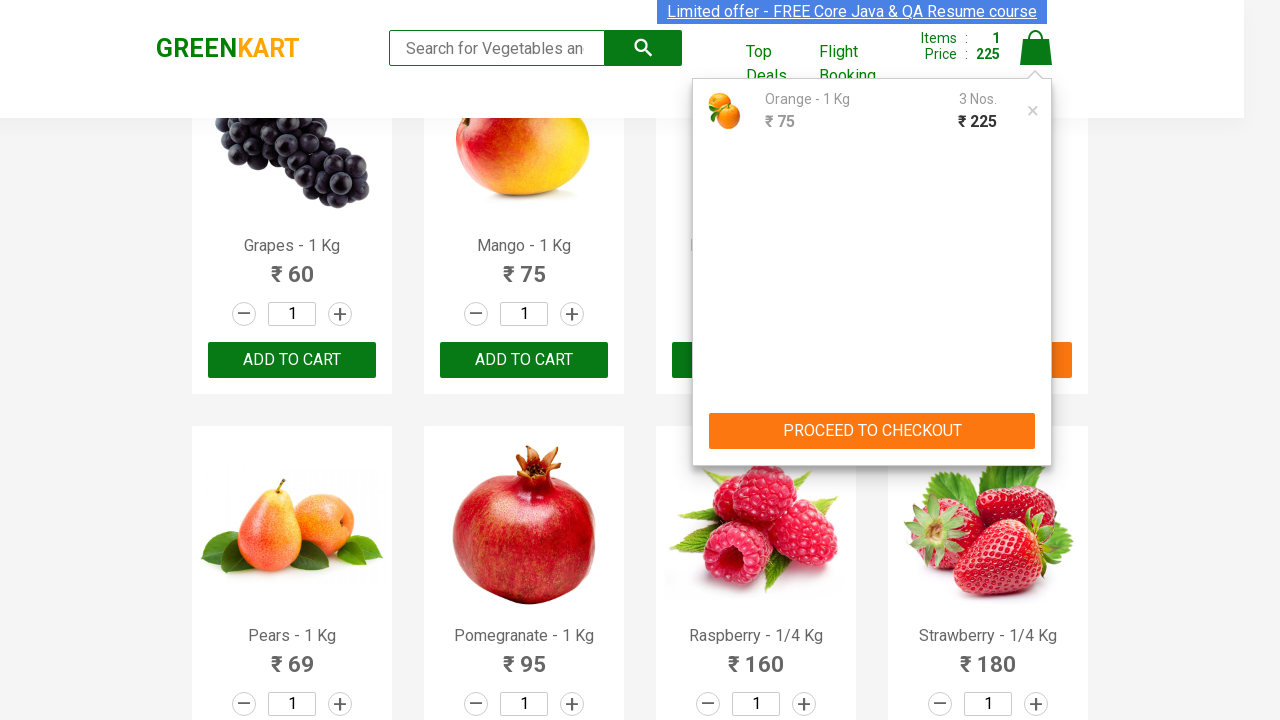

Verified cart items are visible and loaded
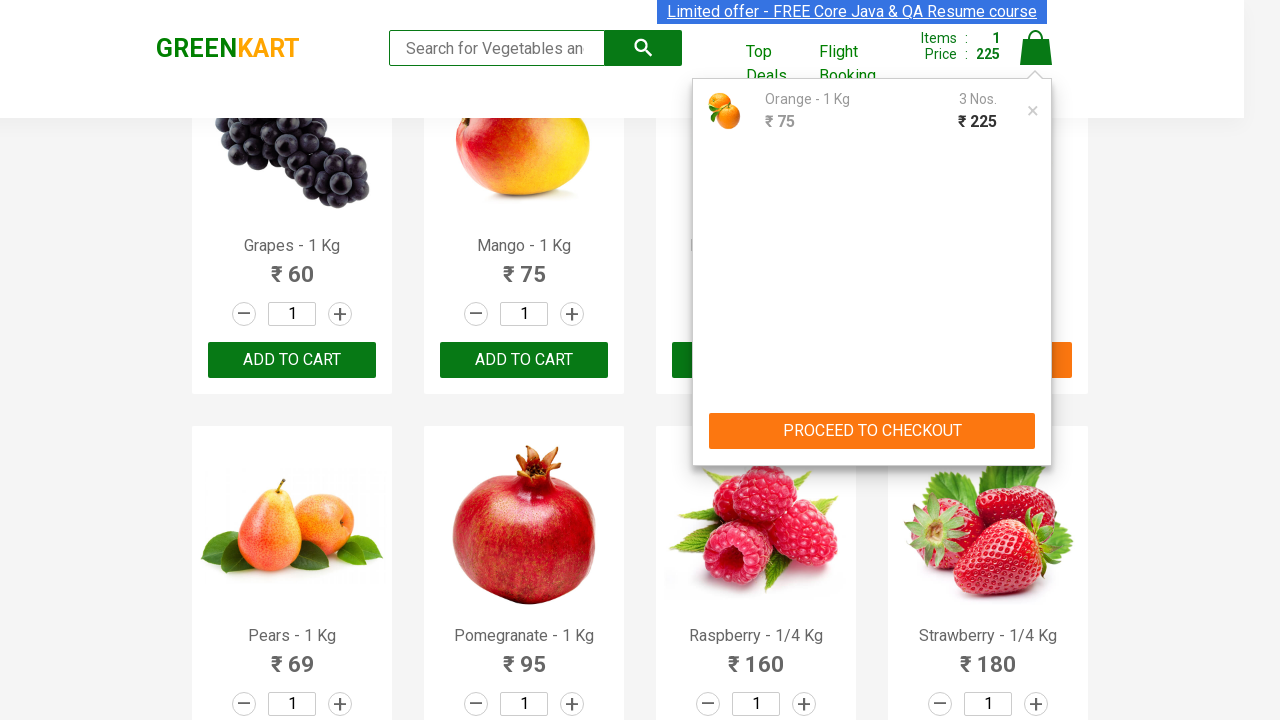

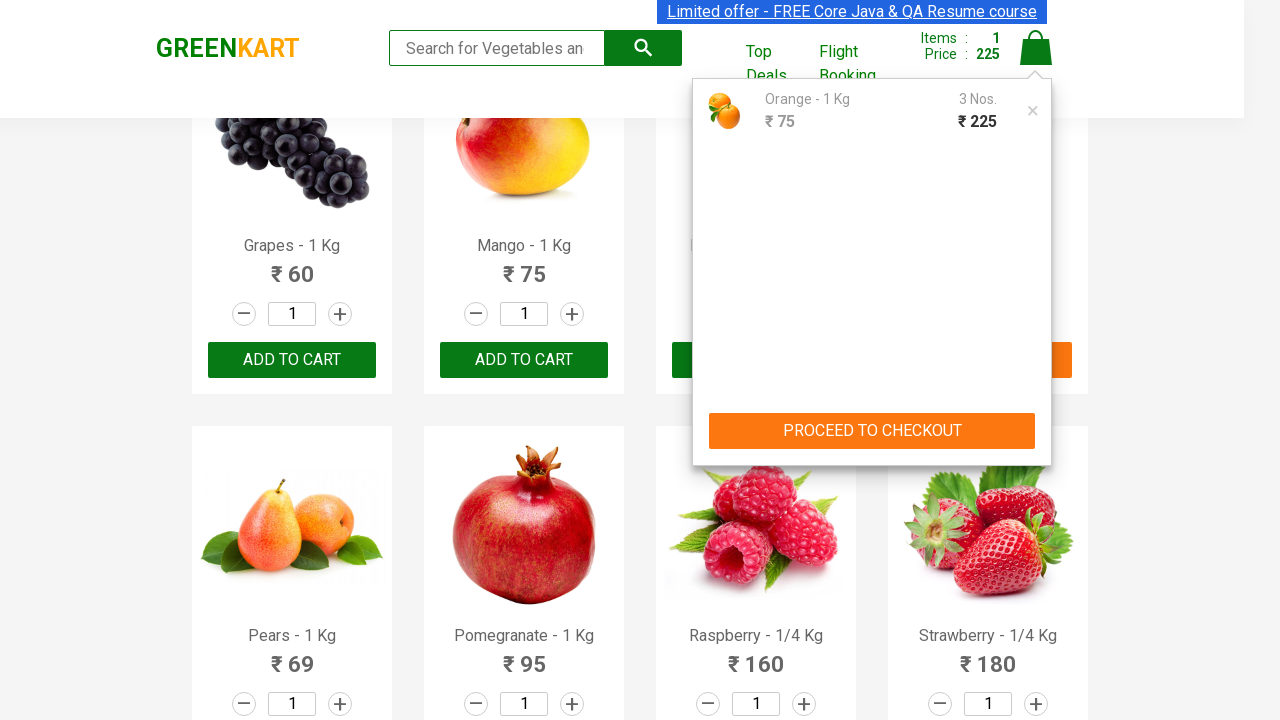